Tests language button tooltip by hovering over it and verifying the tooltip text appears

Starting URL: https://booking.com

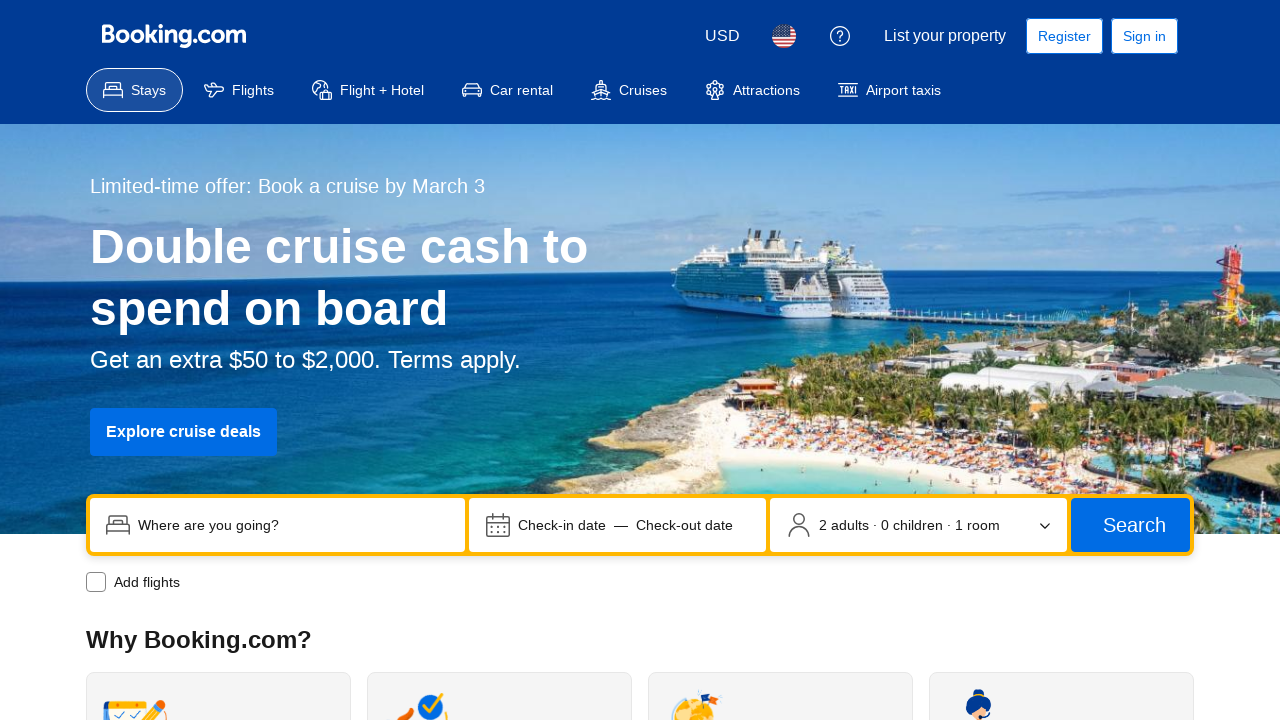

Hovered over language button at (784, 36) on button[data-testid='header-language-picker-trigger'] > span
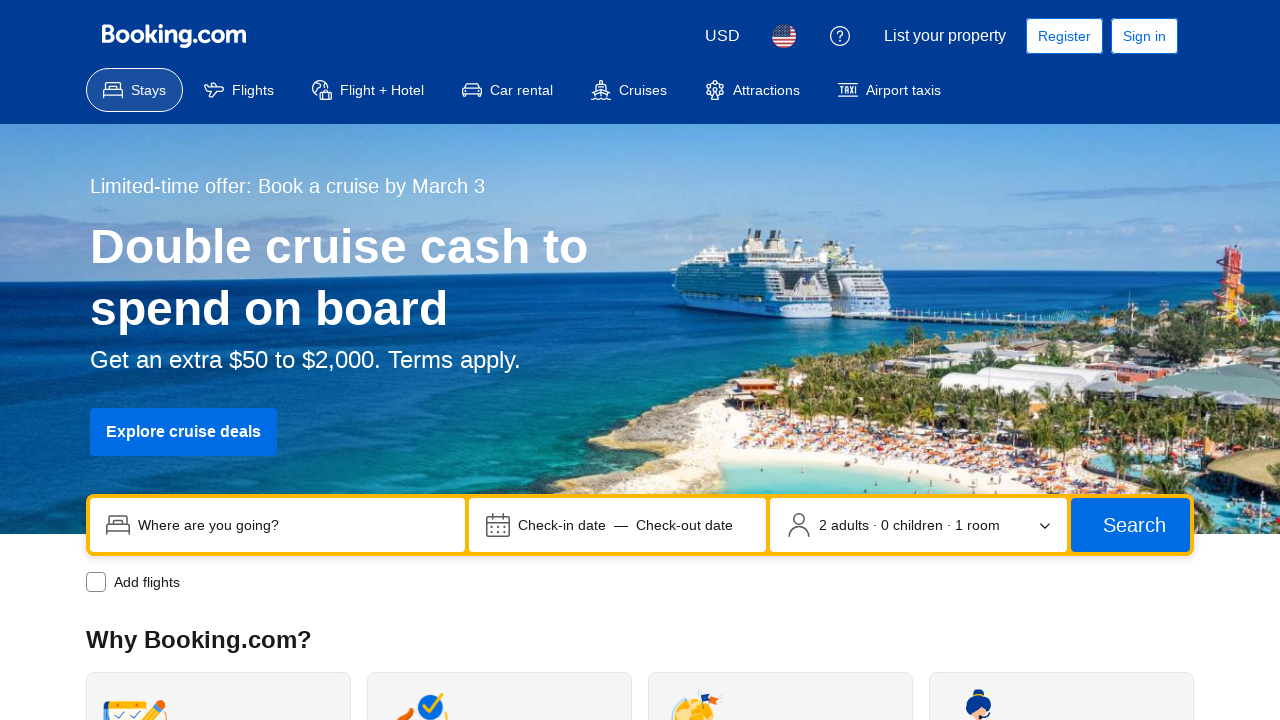

Verified language tooltip is visible
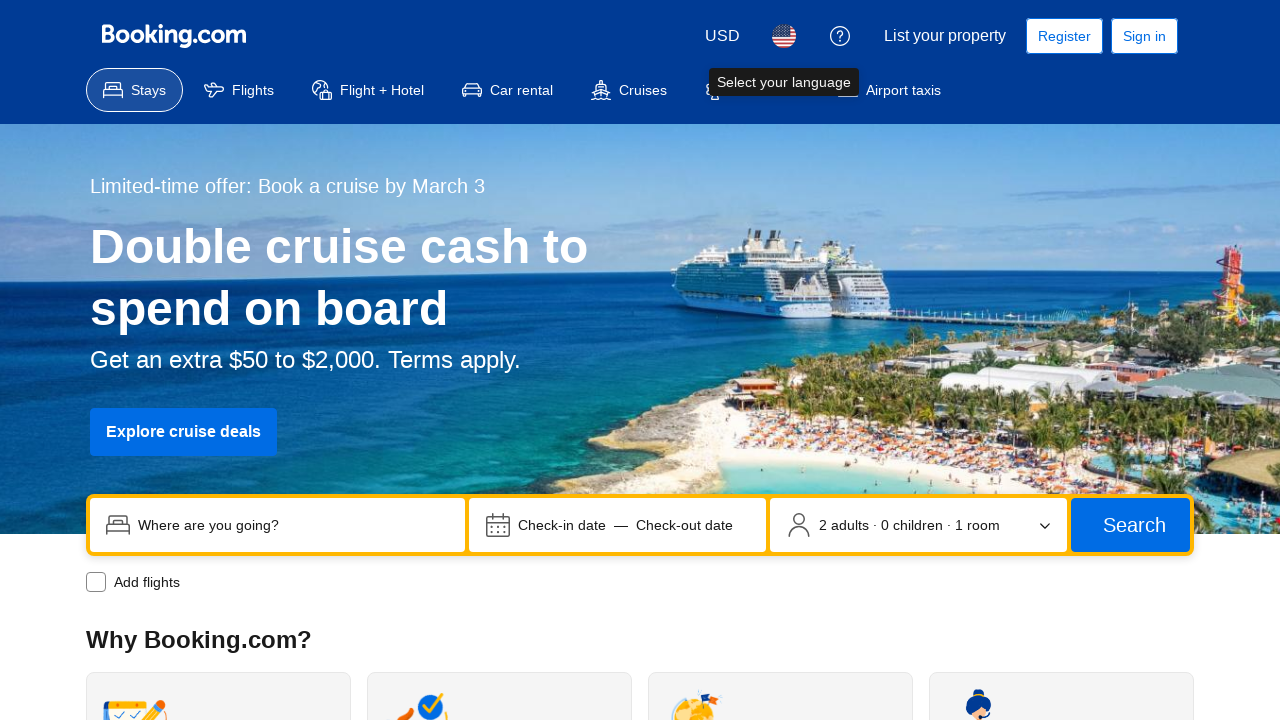

Confirmed tooltip text content matches 'Select your language'
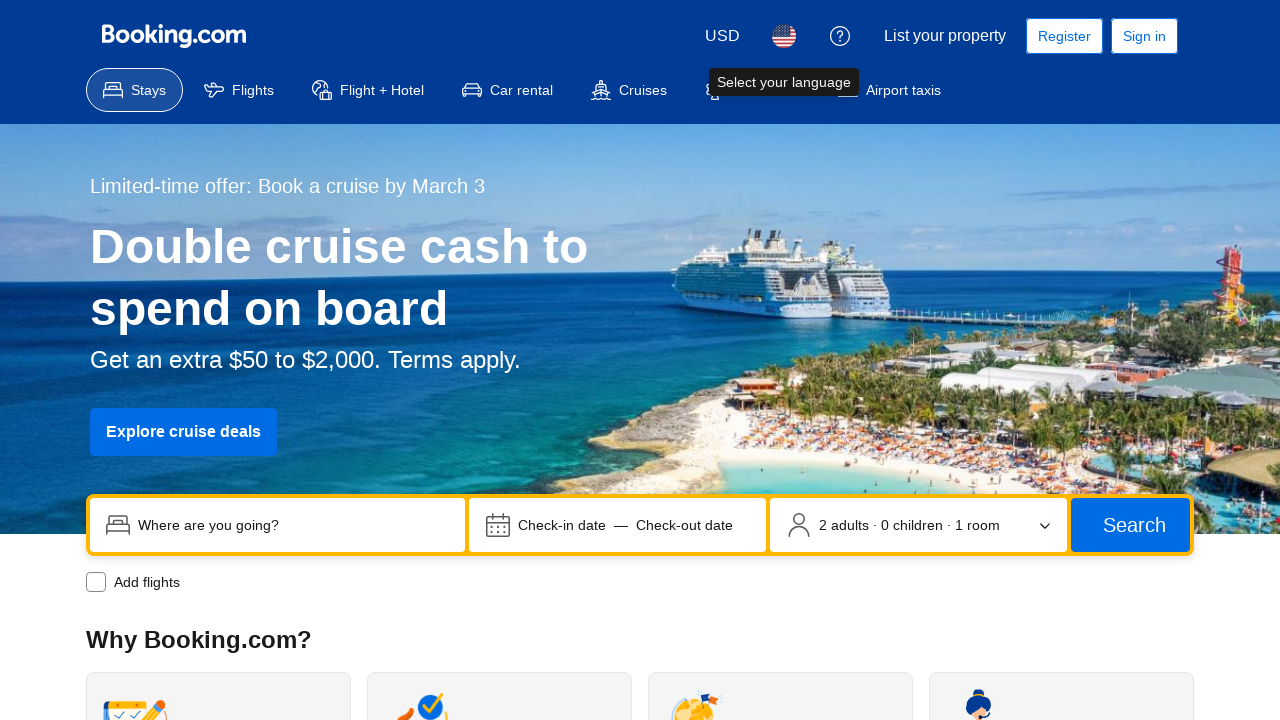

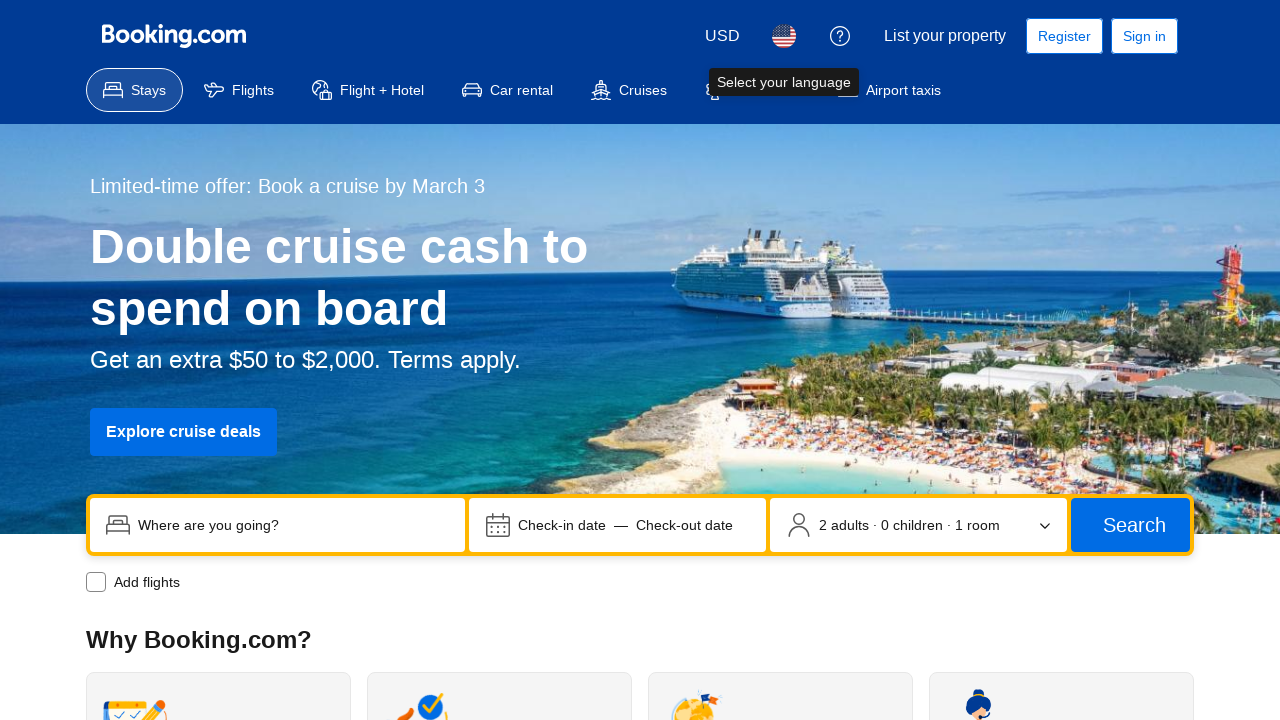